Tests drag and drop functionality on jQuery UI demo site by navigating to the Draggable demo, switching to the demo iframe, and performing a drag operation on the draggable element.

Starting URL: https://www.jqueryui.com/

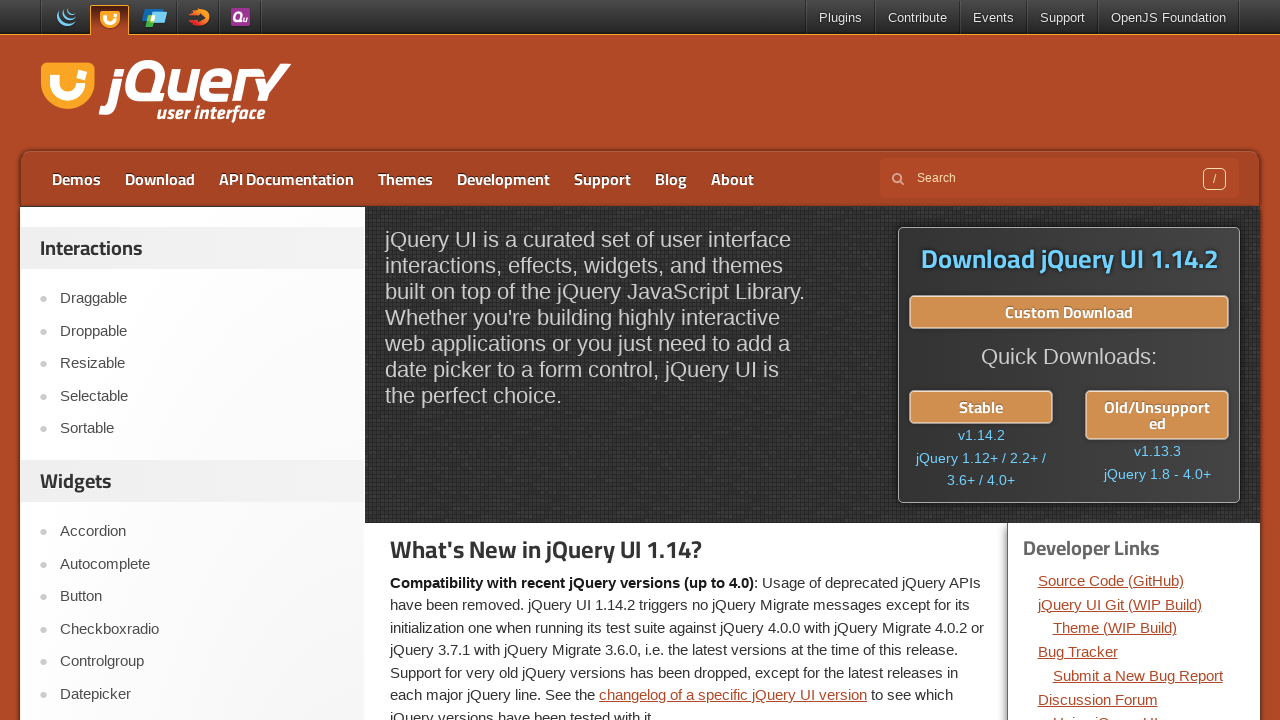

Clicked on the Draggable demo link at (202, 299) on text=Draggable
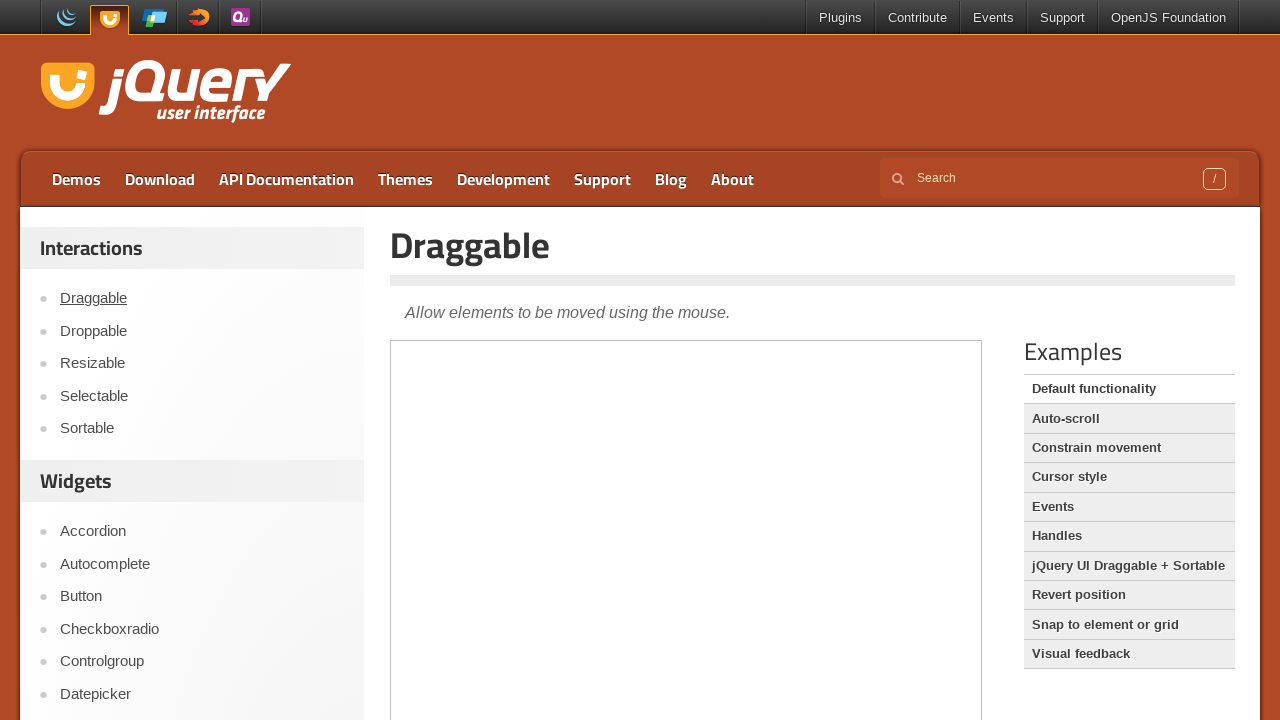

Located the demo iframe
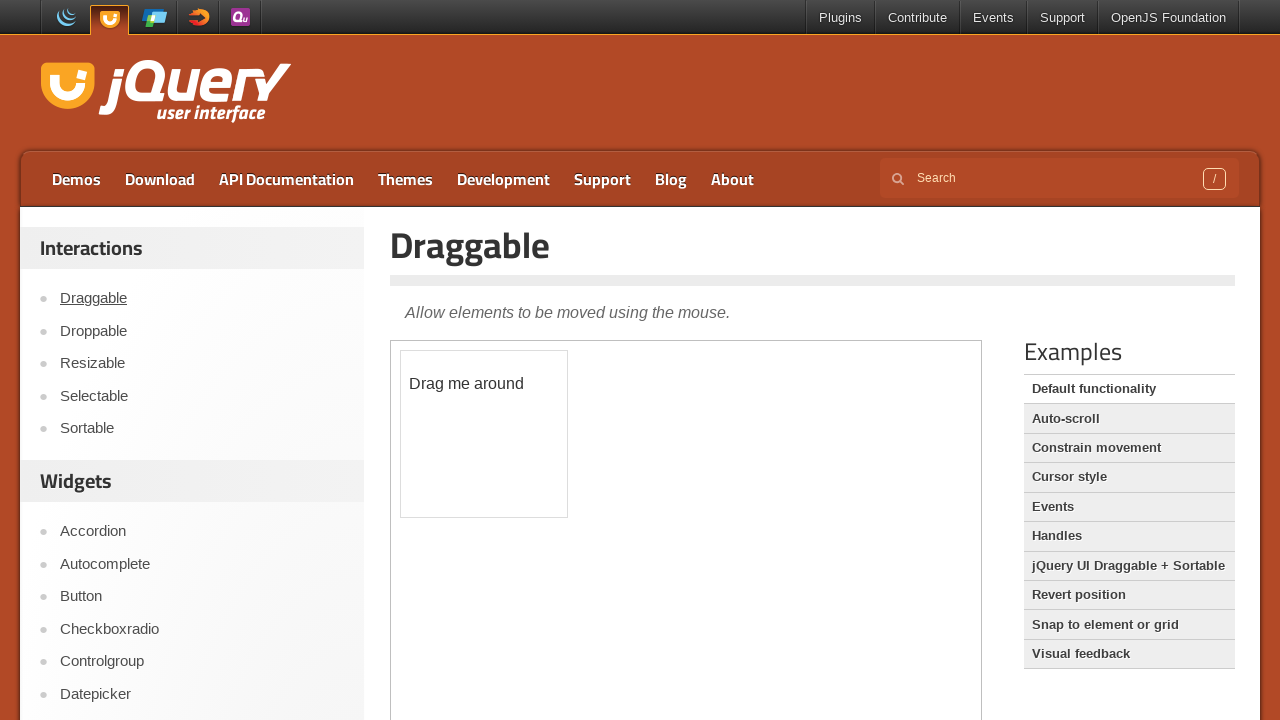

Draggable element is now visible
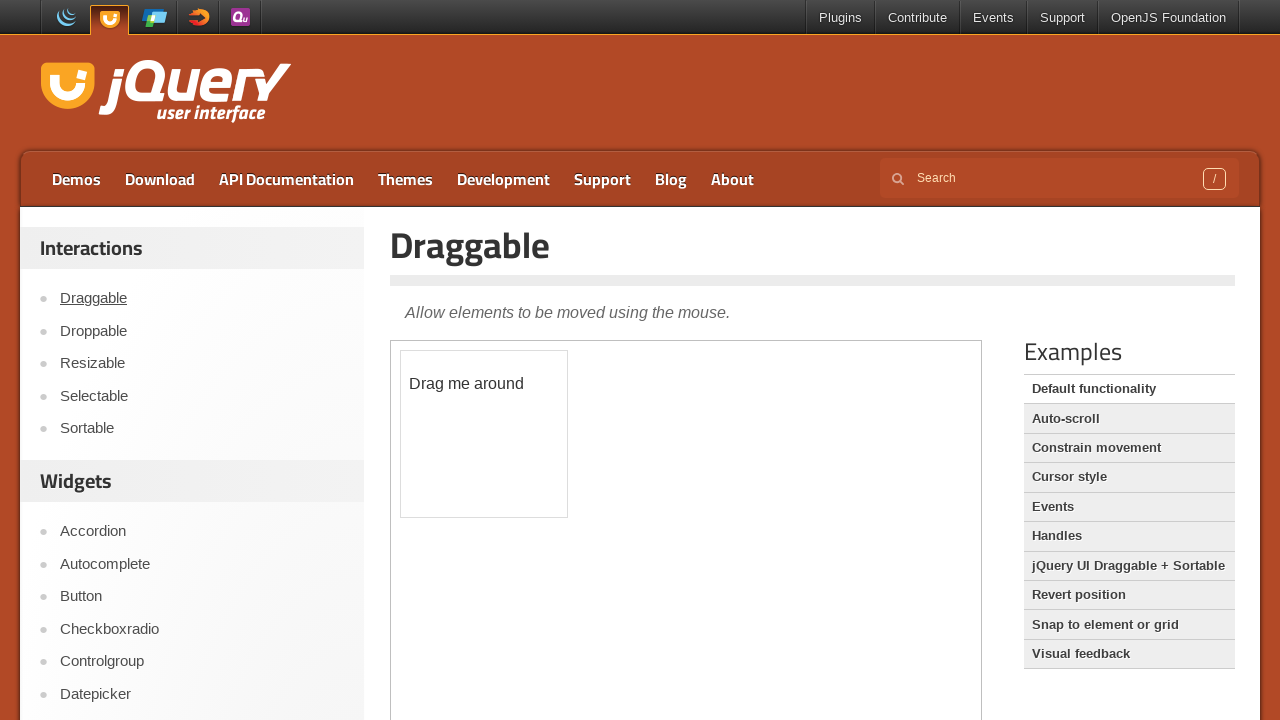

Located the draggable element in the iframe
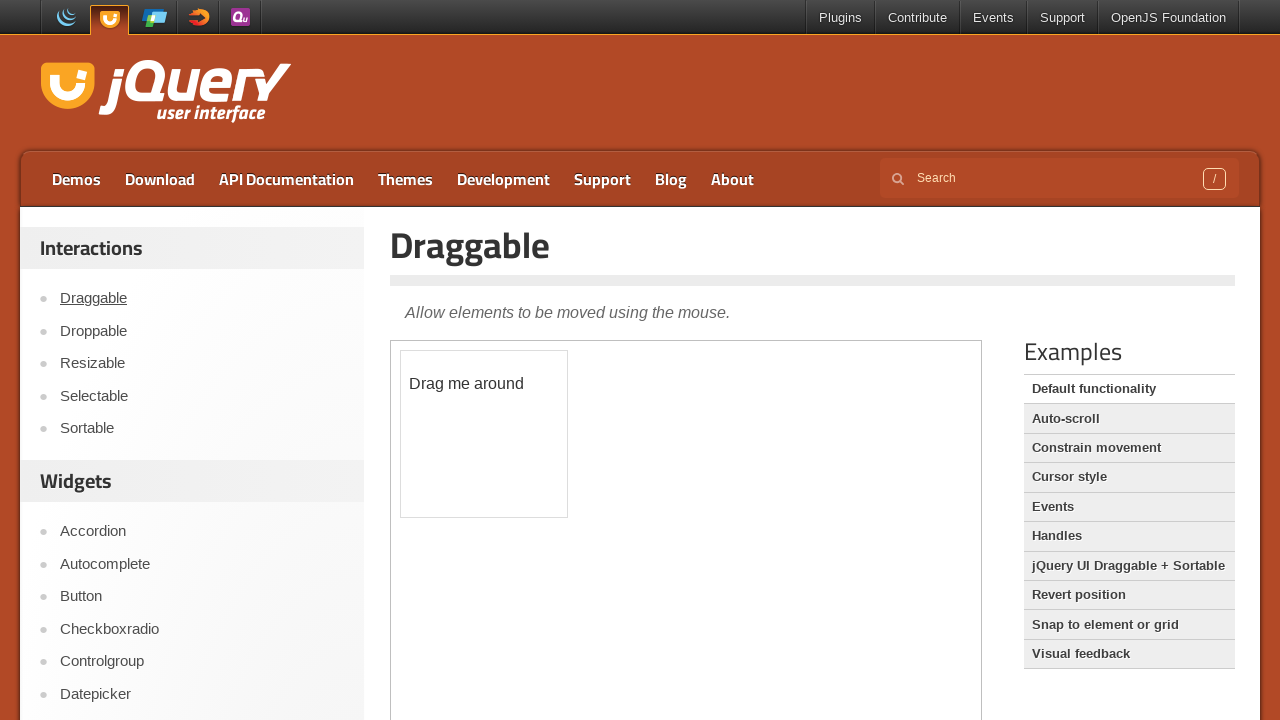

Performed drag and drop operation, moving draggable element 100px in x and y directions at (501, 451)
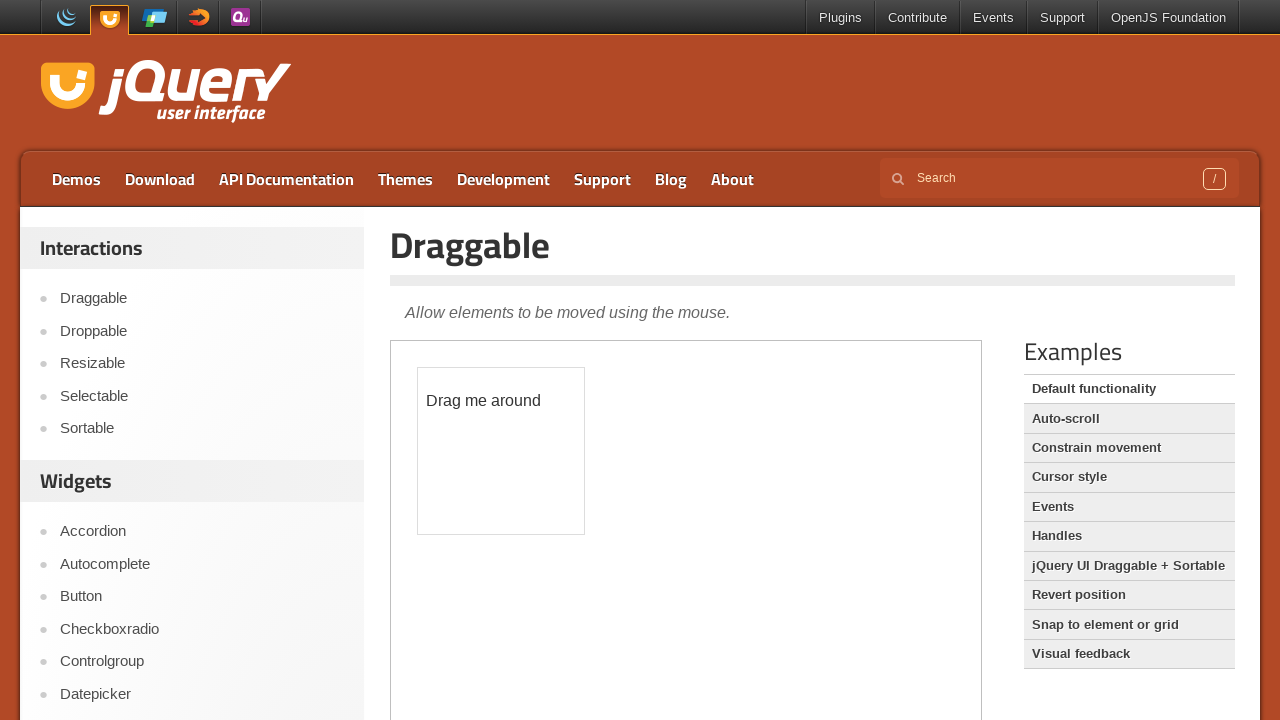

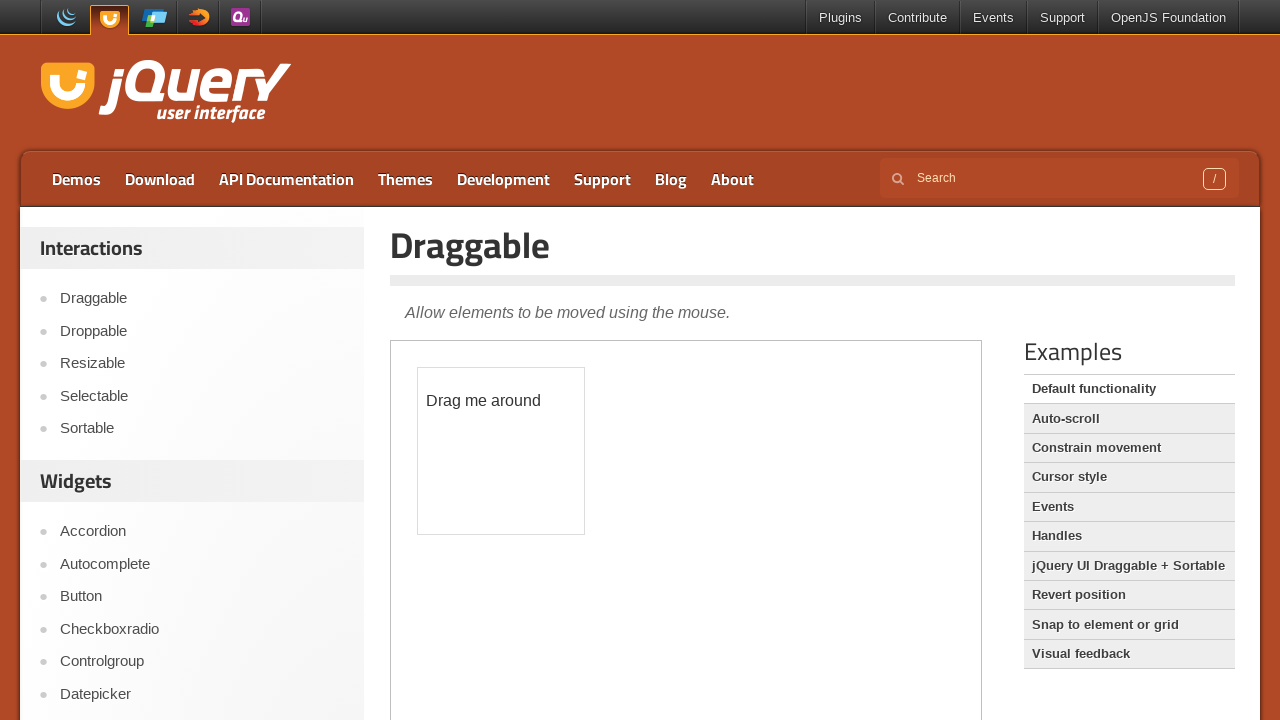